Tests the Dynamic Properties page by verifying a button becomes enabled after 5 seconds.

Starting URL: https://demoqa.com/

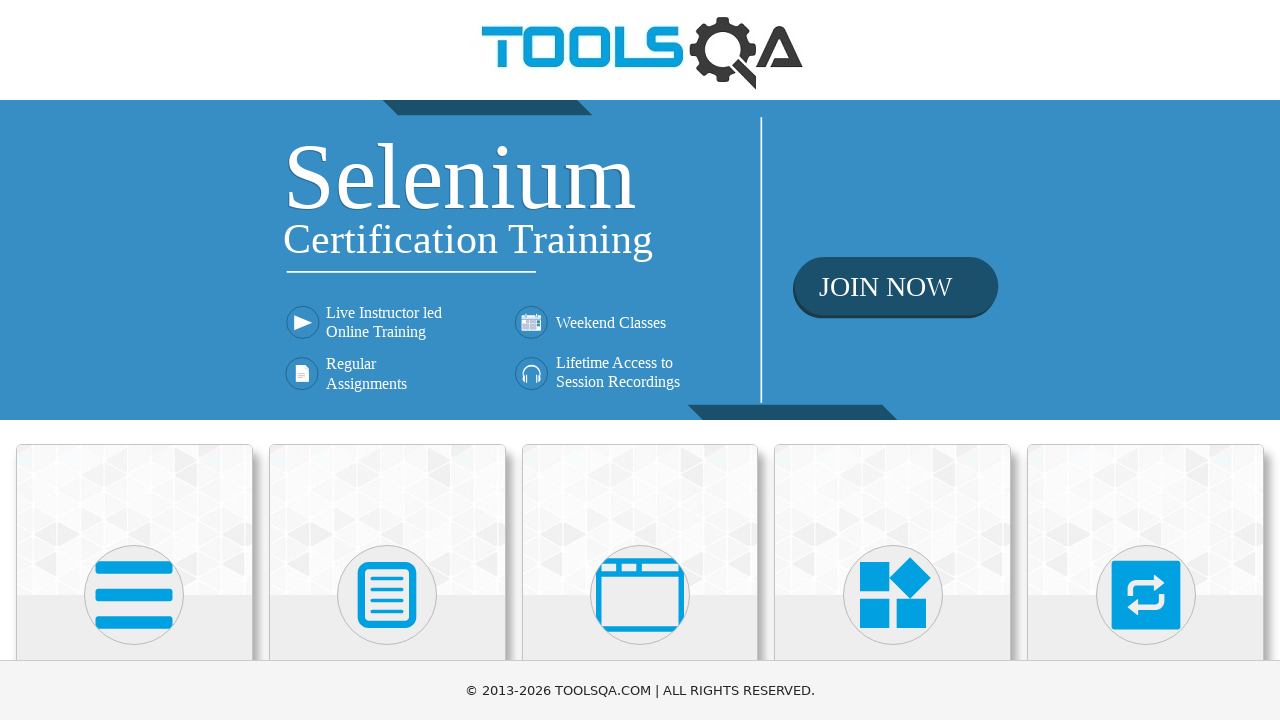

Clicked on Elements menu on HomePage at (134, 360) on text=Elements
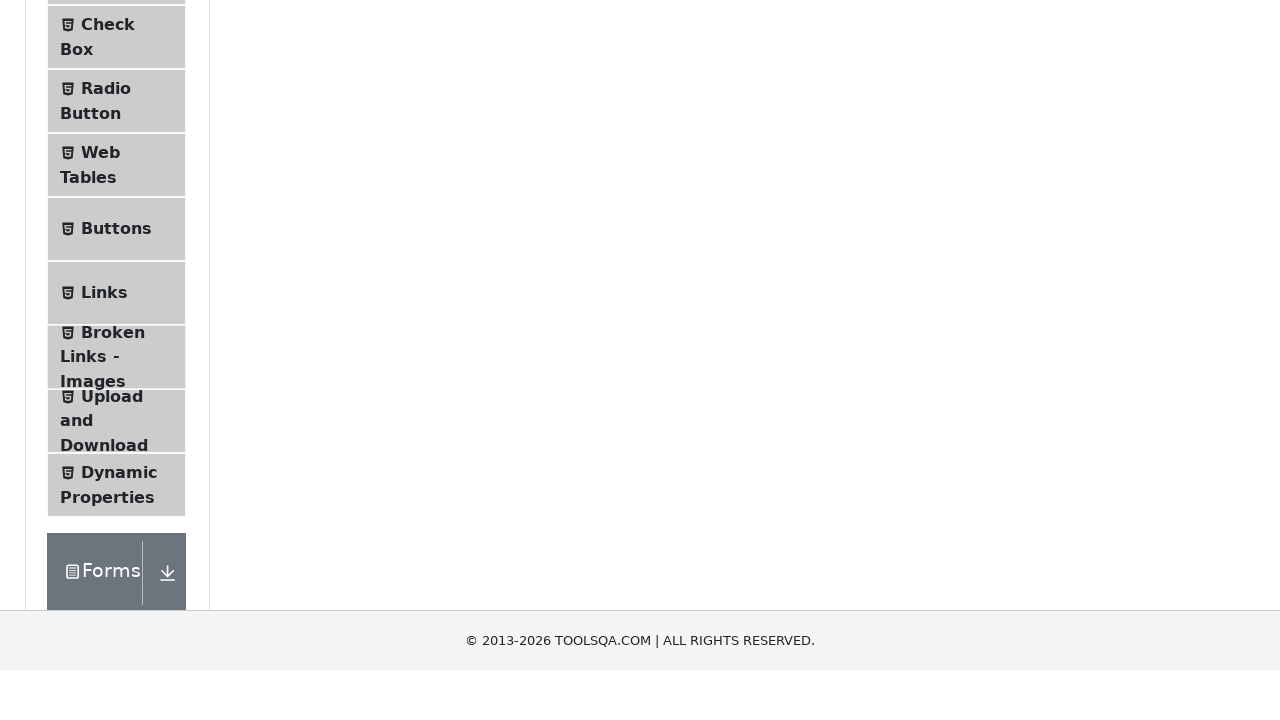

Clicked on Dynamic Properties in left menu at (119, 348) on text=Dynamic Properties
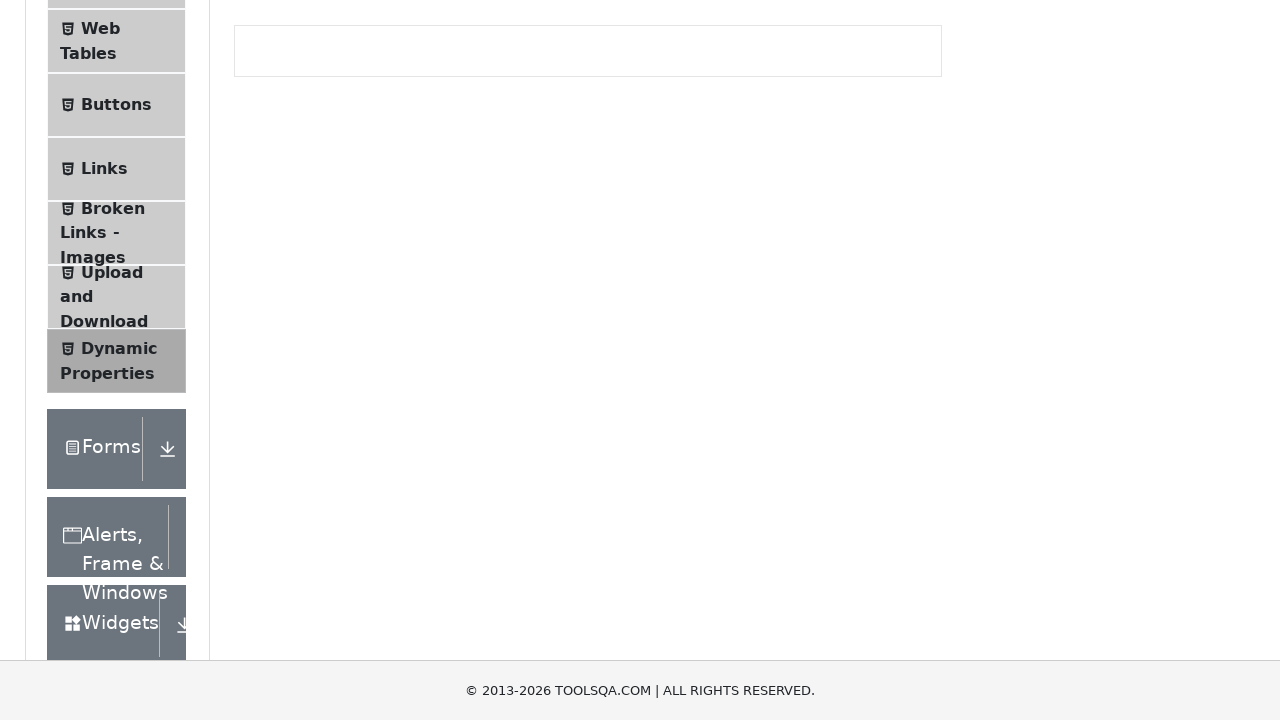

Verified button is initially disabled
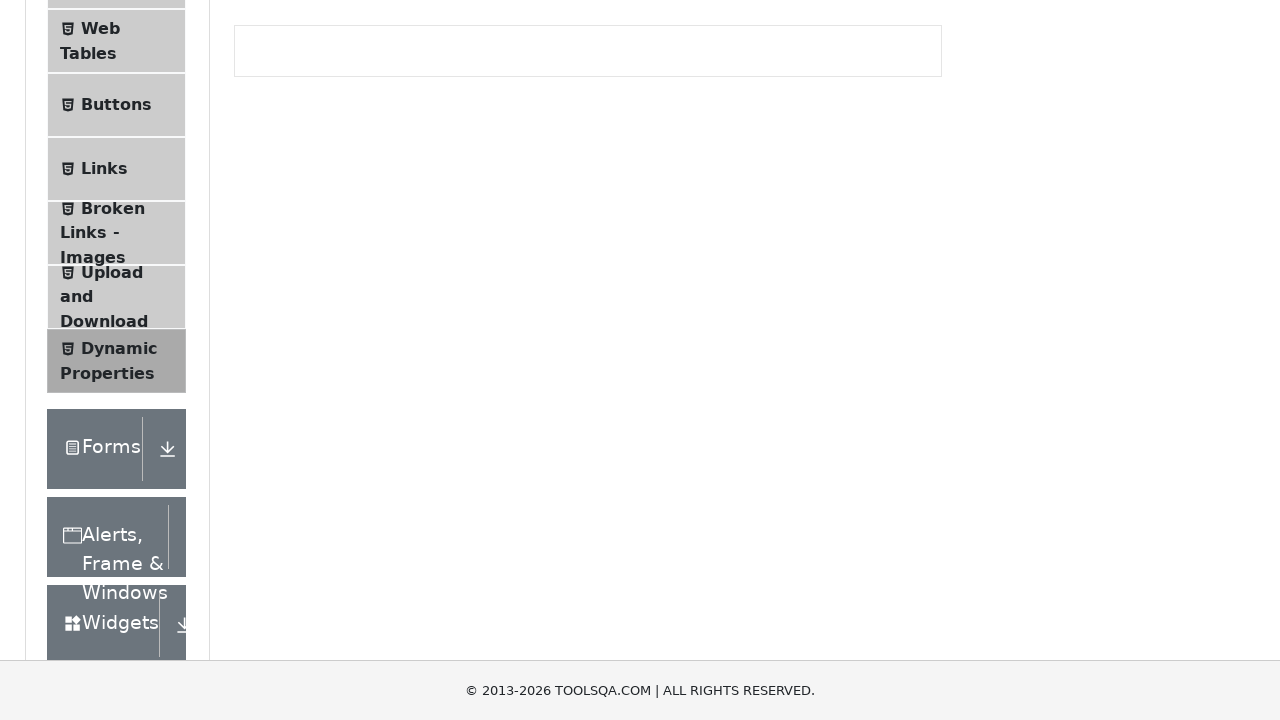

Button became enabled after 5 seconds
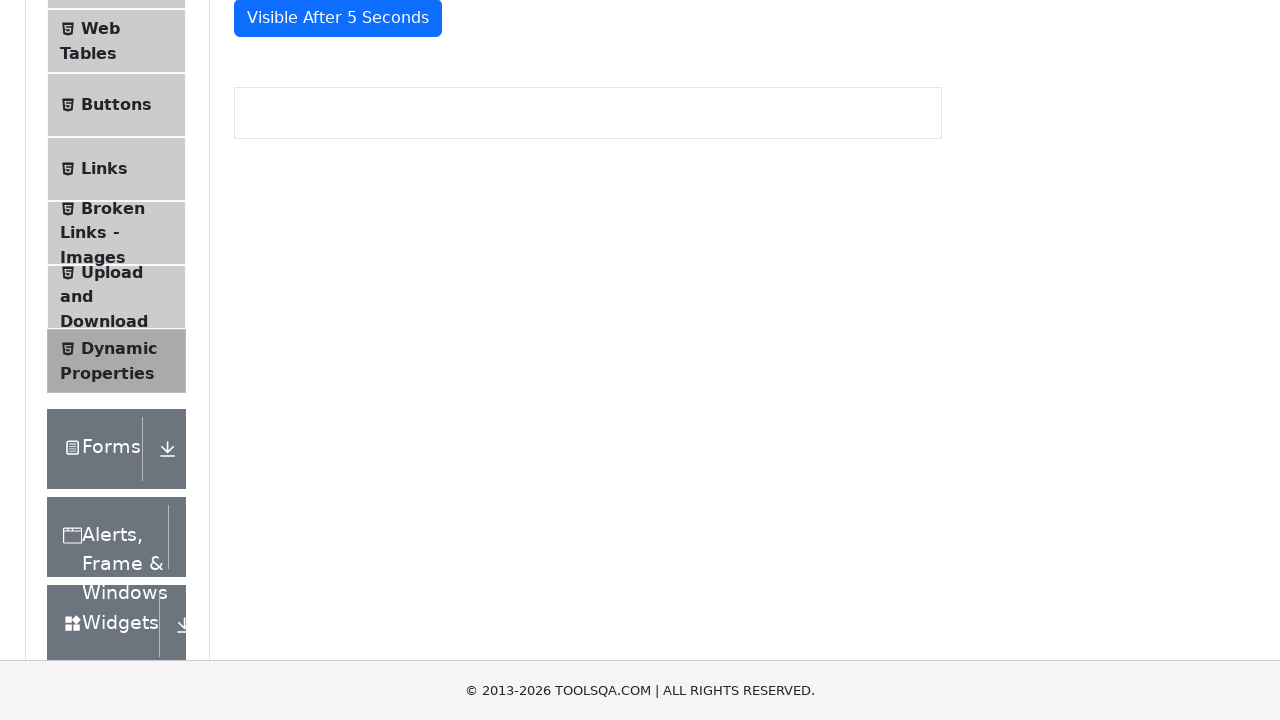

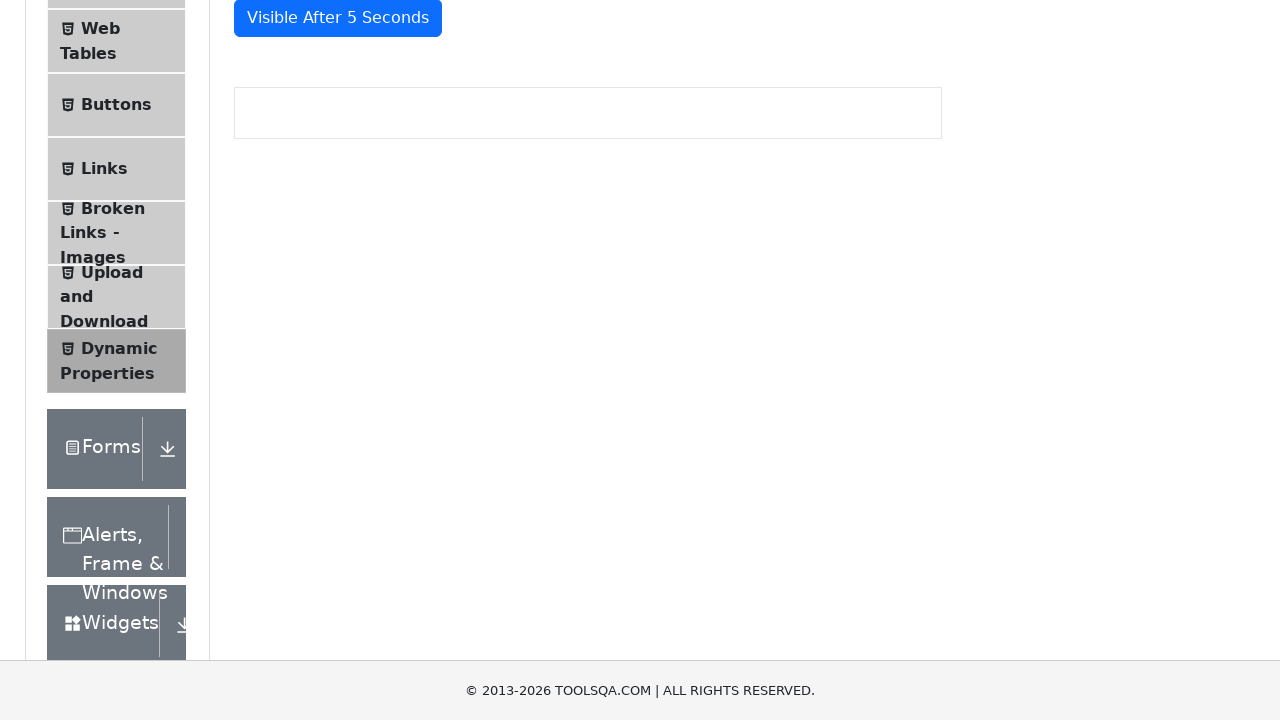